Tests JavaScript confirm dialog by clicking JS Confirm button and accepting the confirmation

Starting URL: https://the-internet.herokuapp.com/javascript_alerts

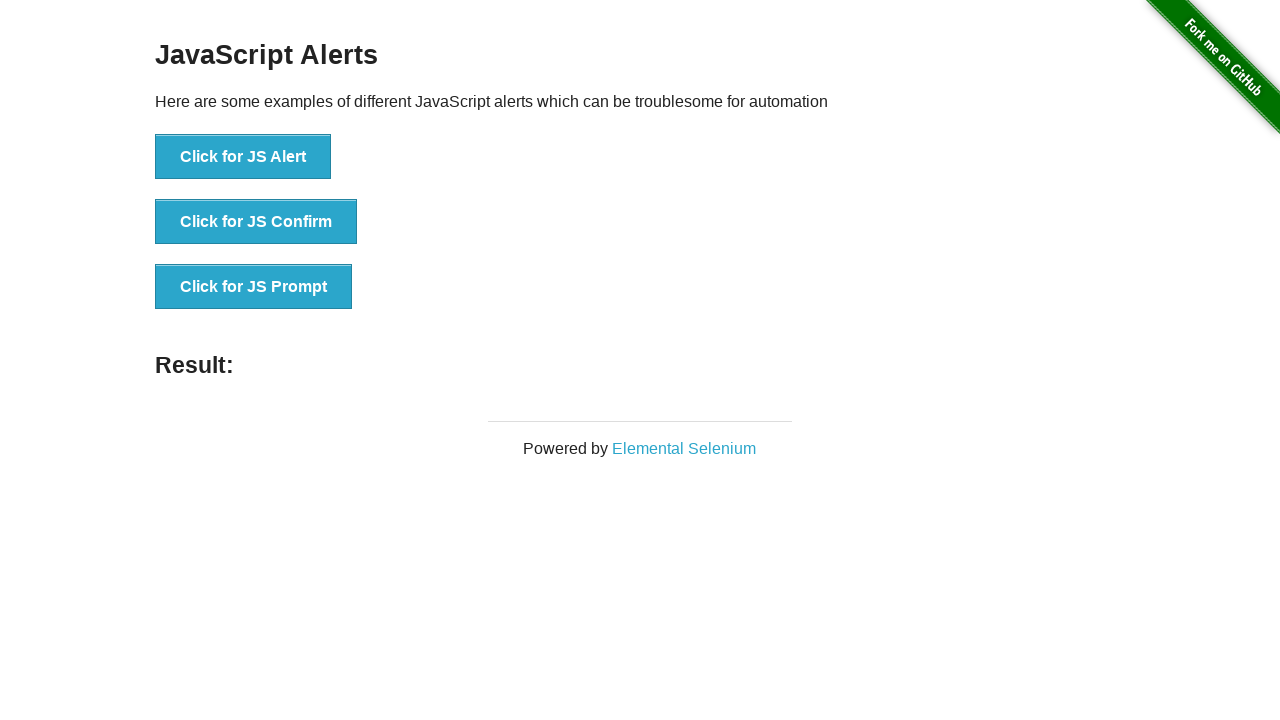

Set up dialog handler to accept confirmation
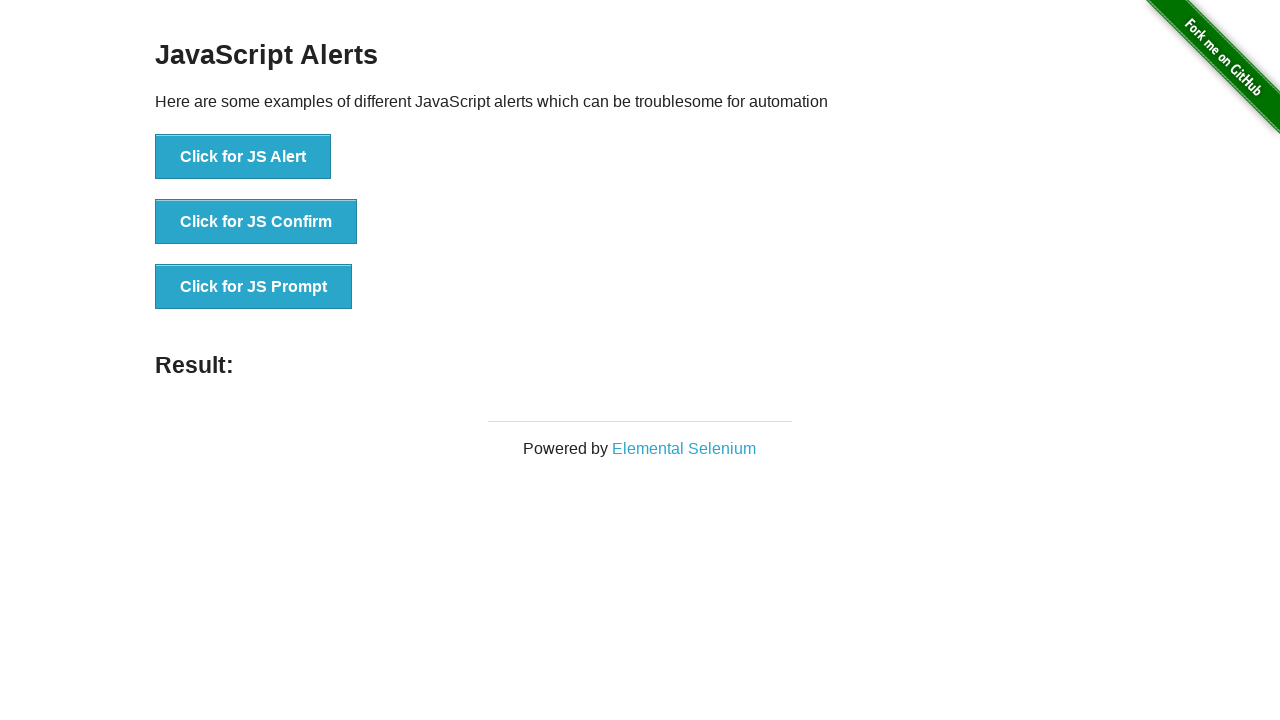

Clicked JS Confirm button at (256, 222) on button[onclick='jsConfirm()']
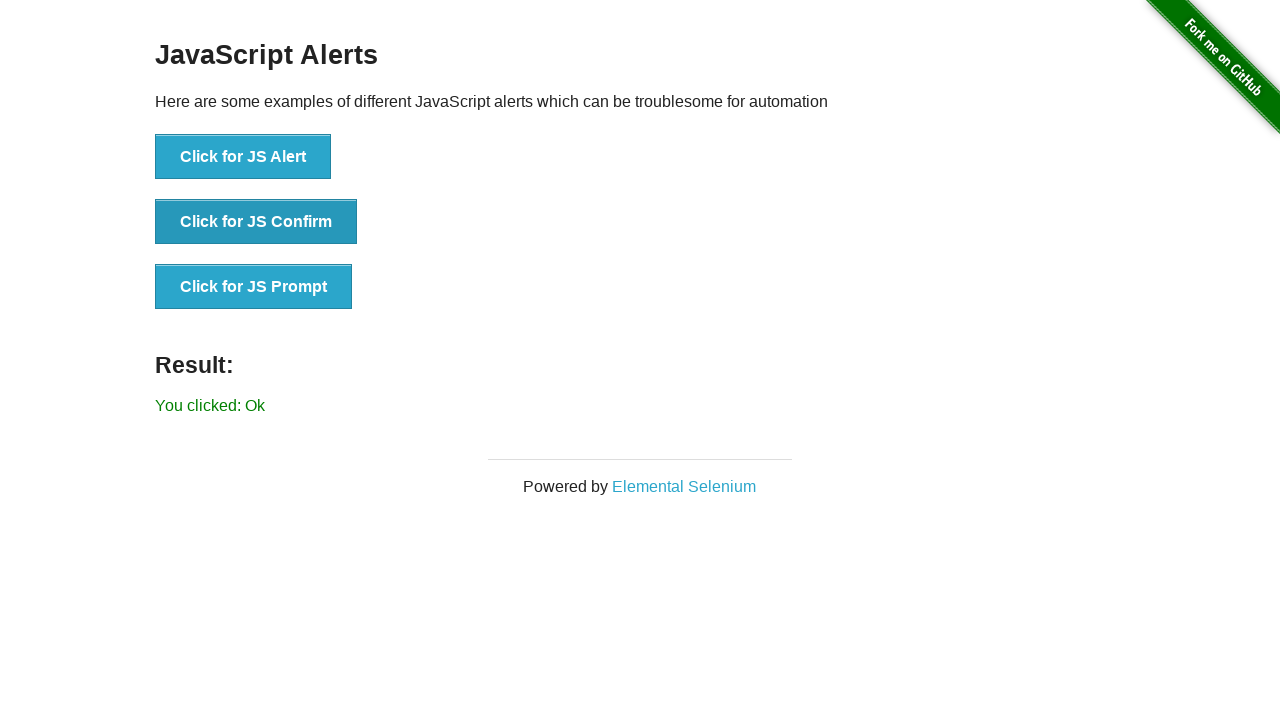

Waited for result message to appear
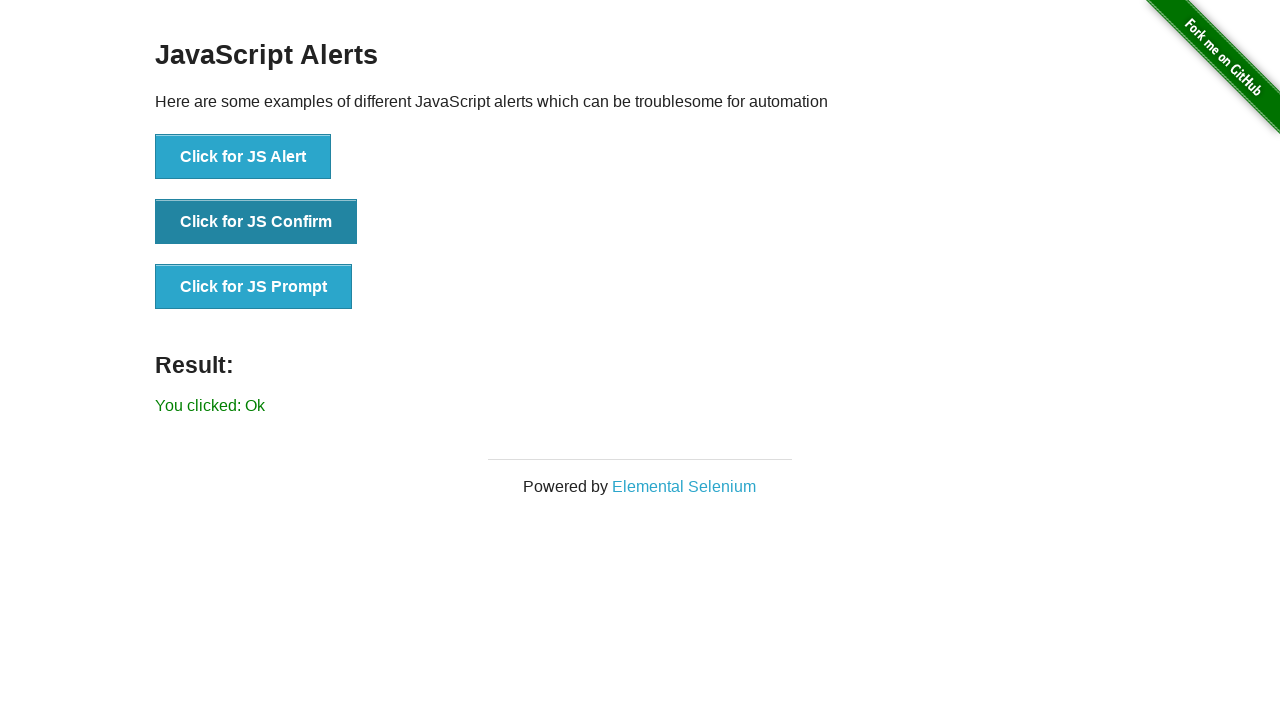

Retrieved result text content
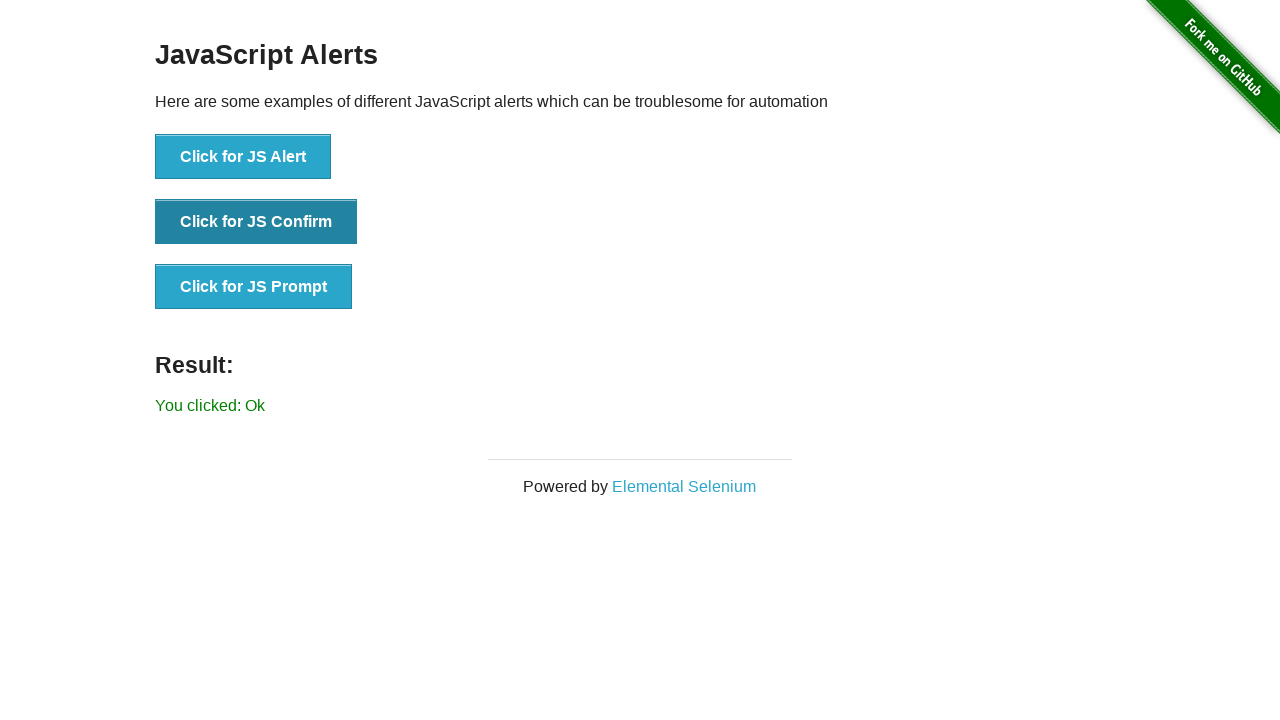

Verified that confirmation was accepted with 'You clicked: Ok' message
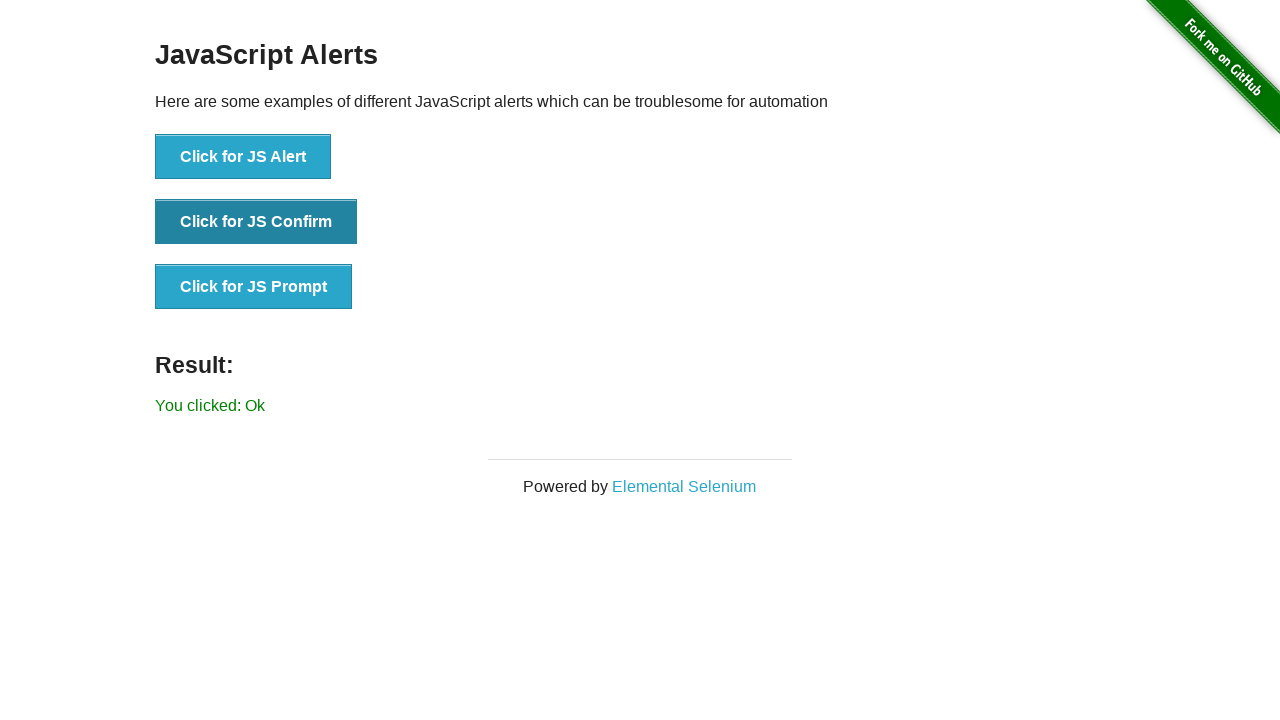

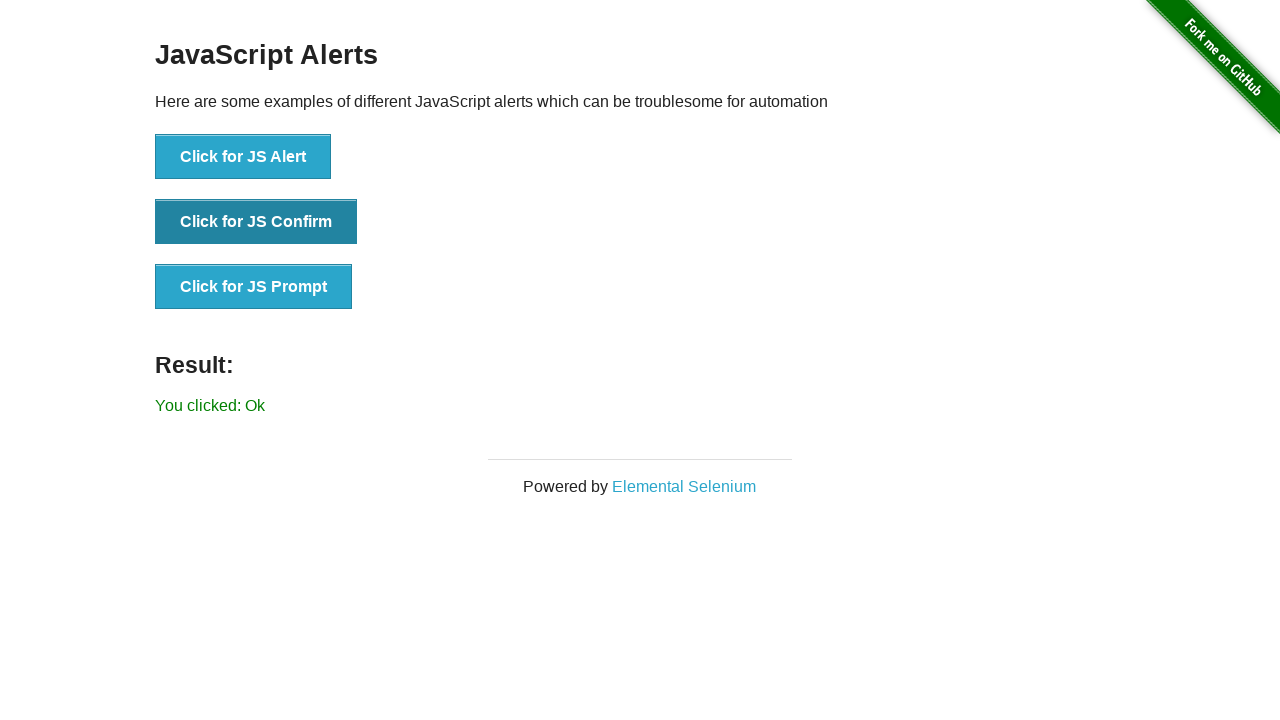